Tests train search functionality by entering departure and arrival stations, disabling date filter, and viewing train schedule results

Starting URL: https://erail.in/

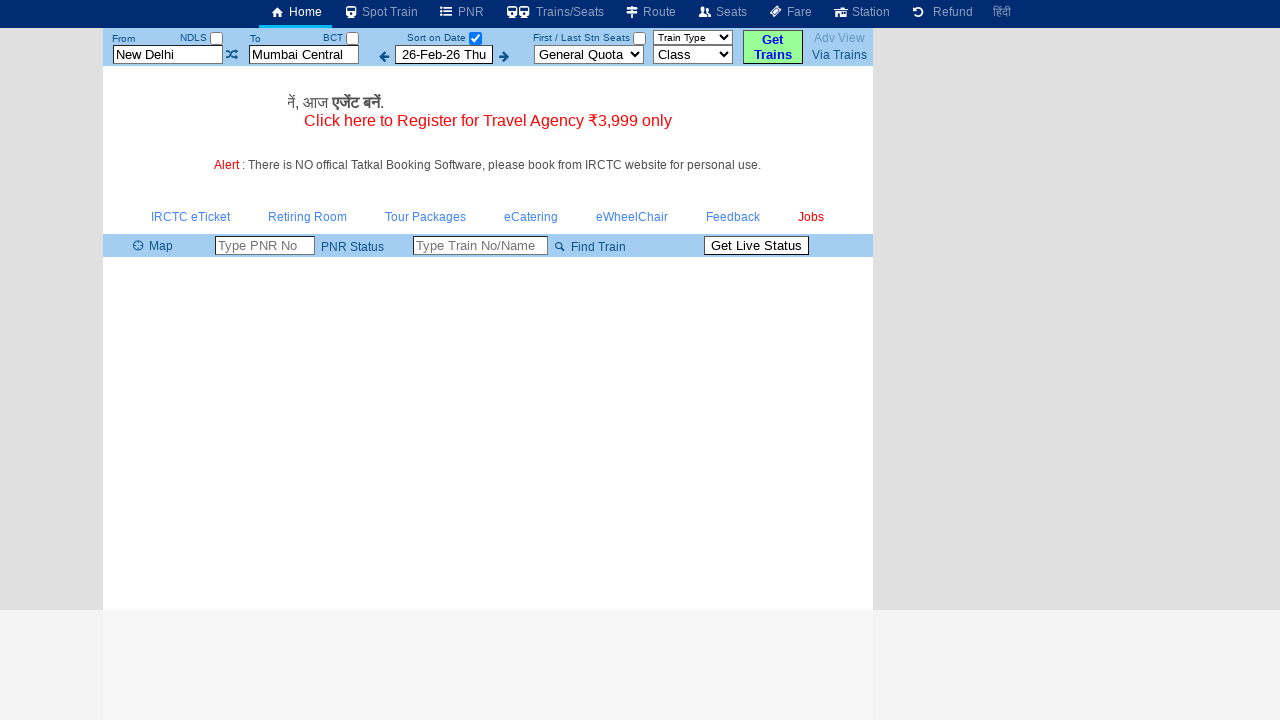

Cleared departure station field on #txtStationFrom
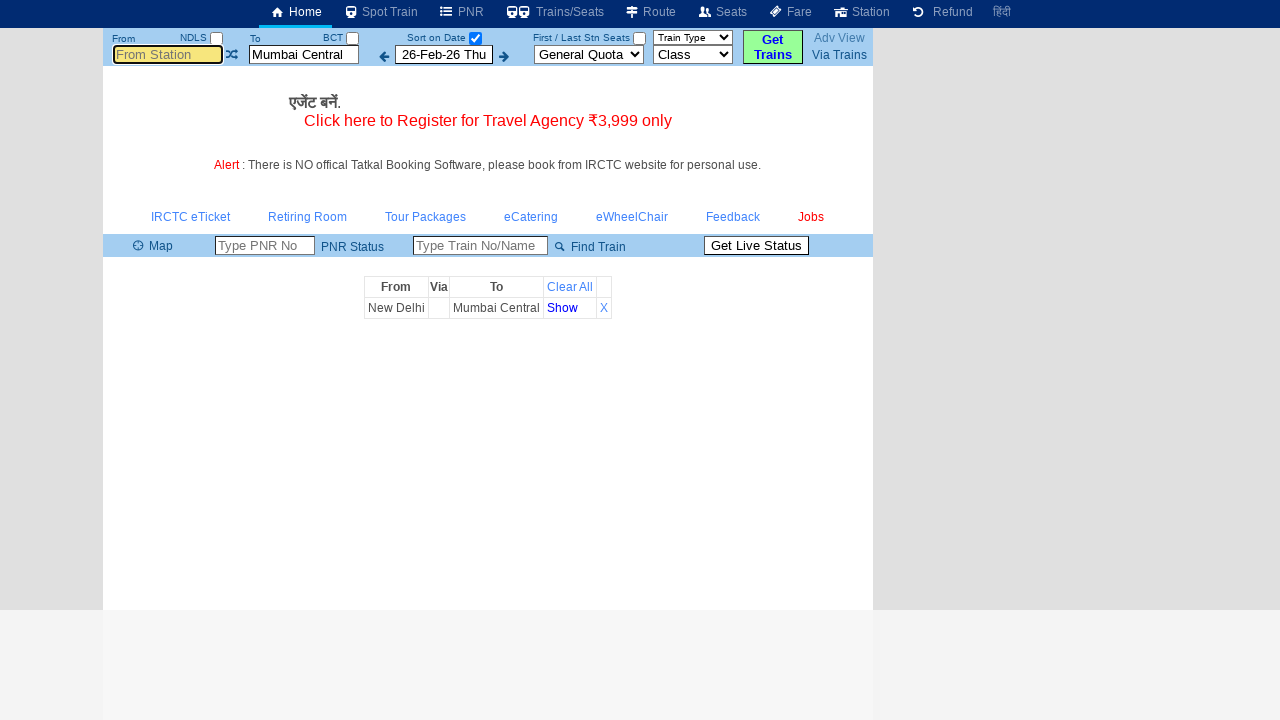

Entered 'MAS' as departure station on #txtStationFrom
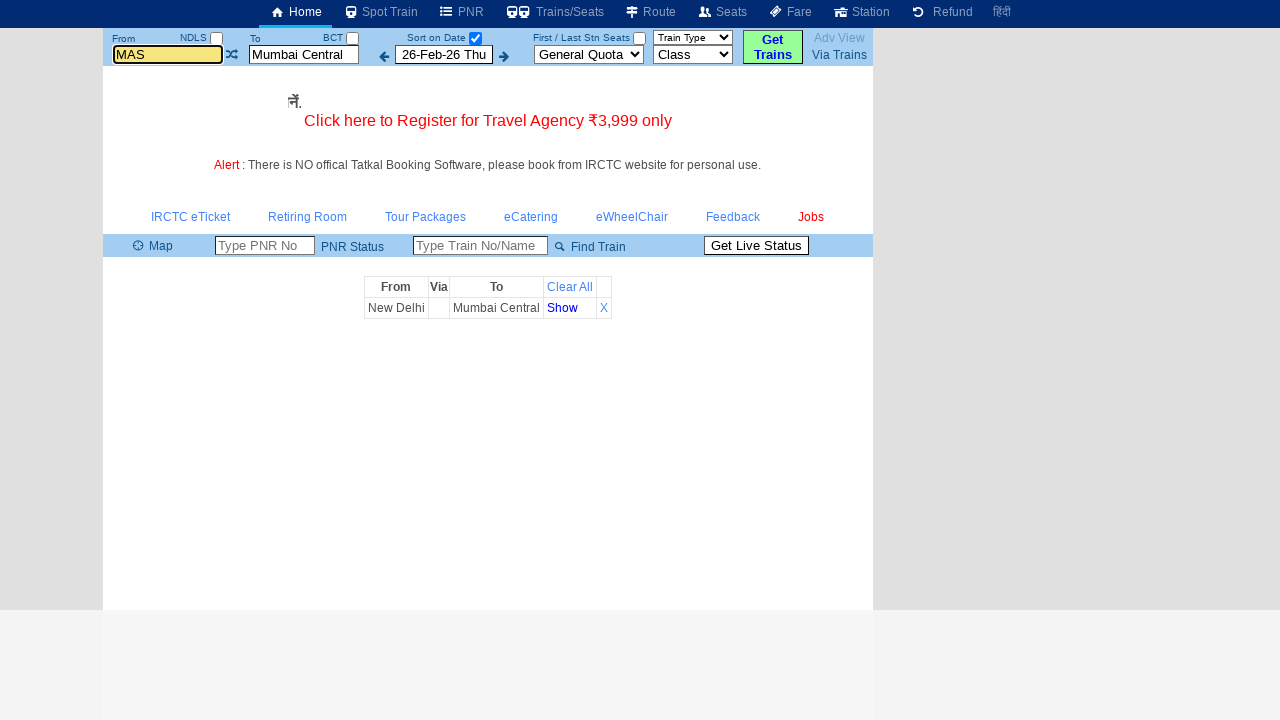

Pressed Tab to move from departure station field on #txtStationFrom
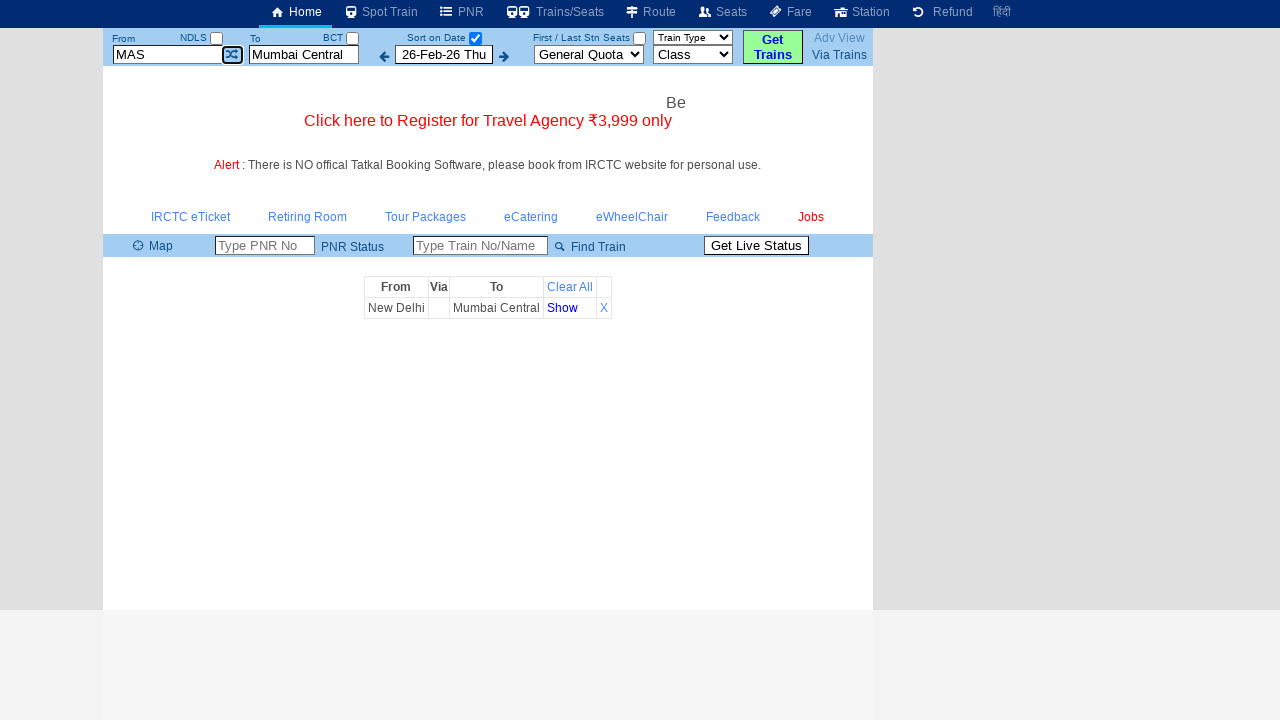

Cleared arrival station field on #txtStationTo
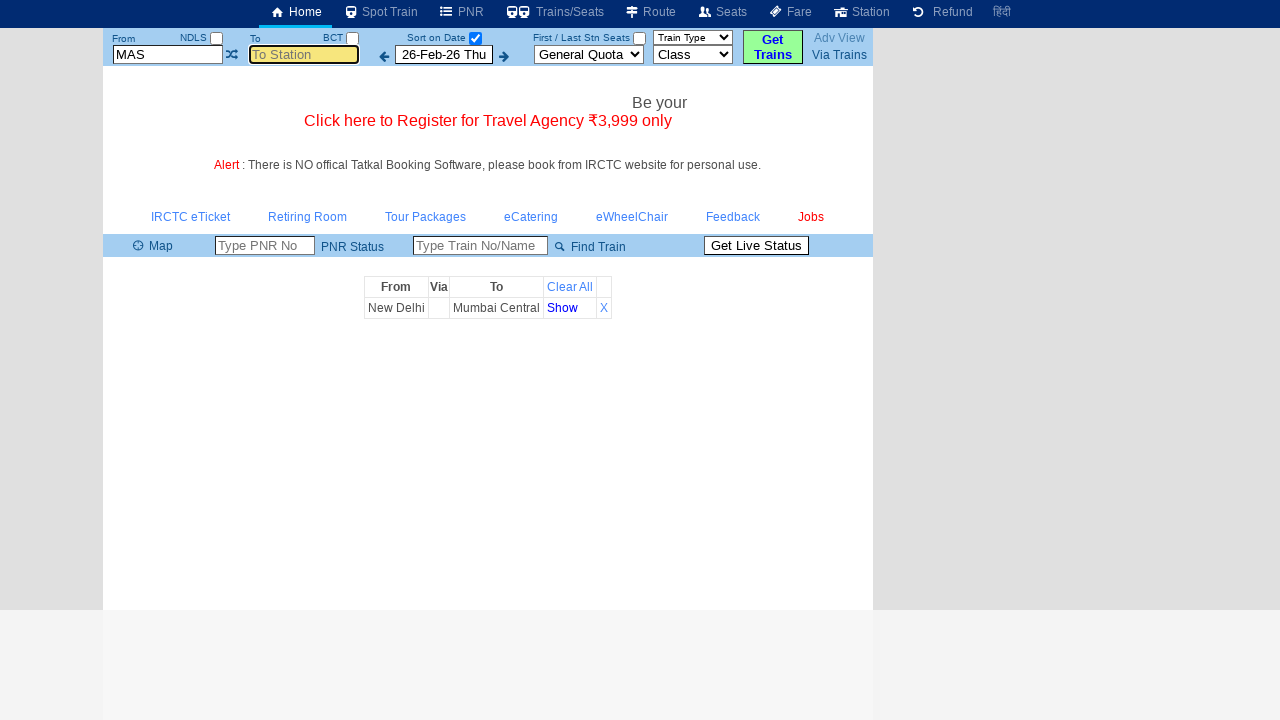

Entered 'BCT' as arrival station on #txtStationTo
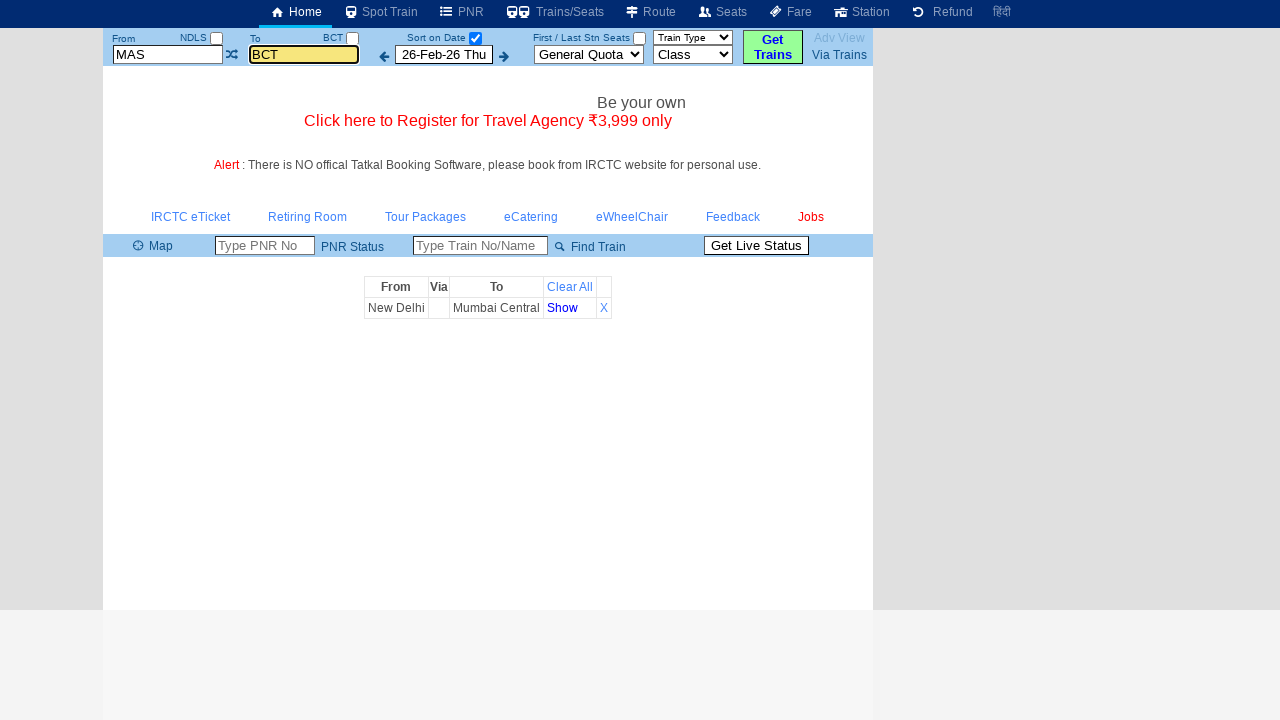

Pressed Tab to move from arrival station field on #txtStationTo
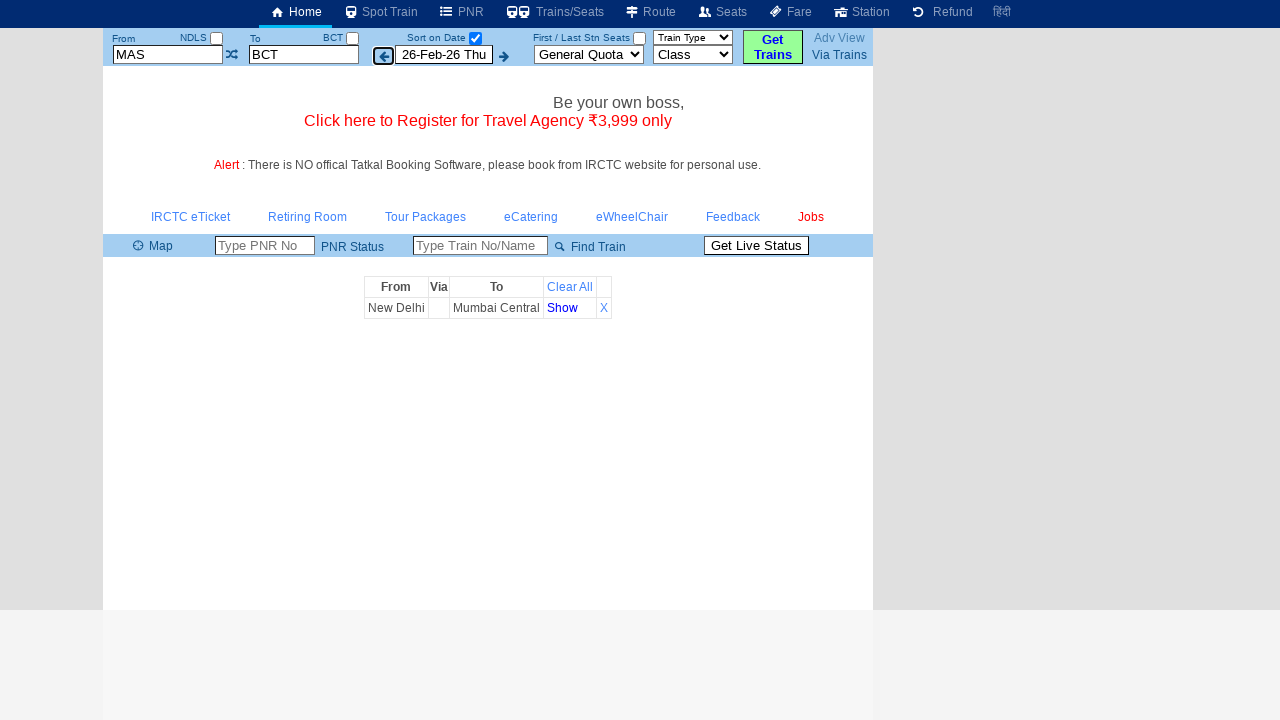

Located date filter checkbox
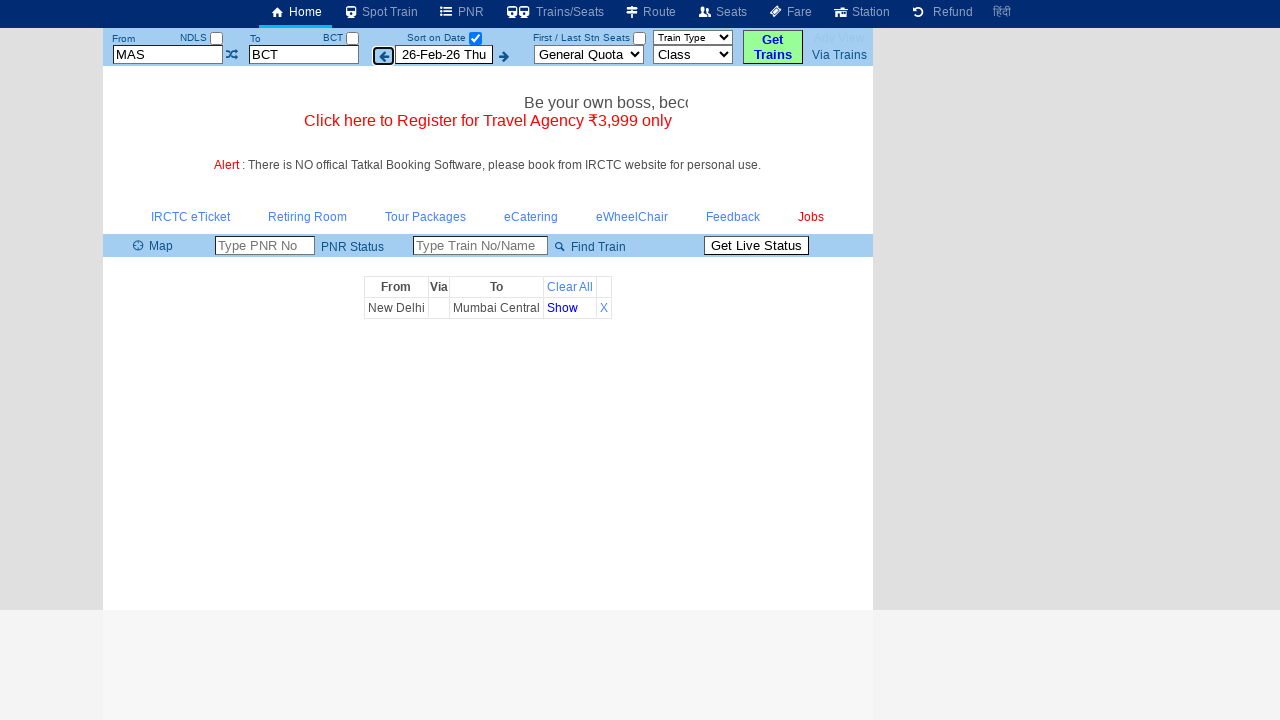

Unchecked date filter checkbox at (475, 38) on #chkSelectDateOnly
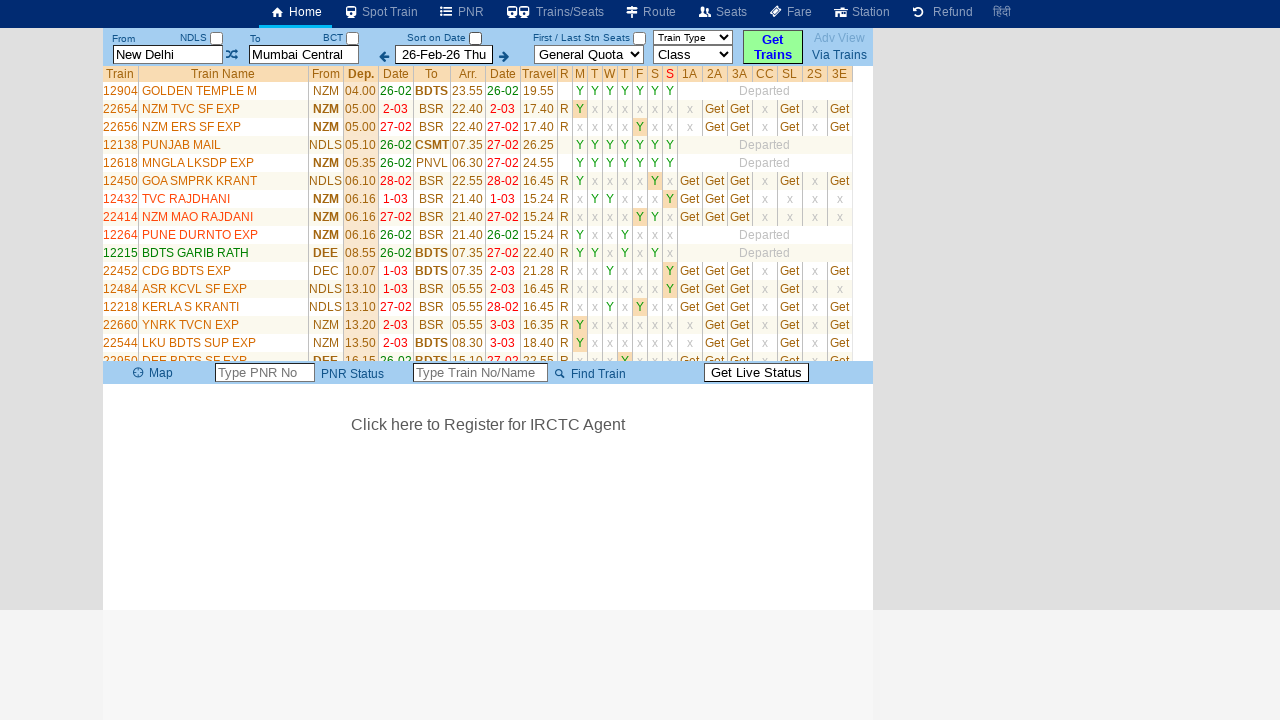

Clicked search button to find trains at (773, 47) on #buttonFromTo
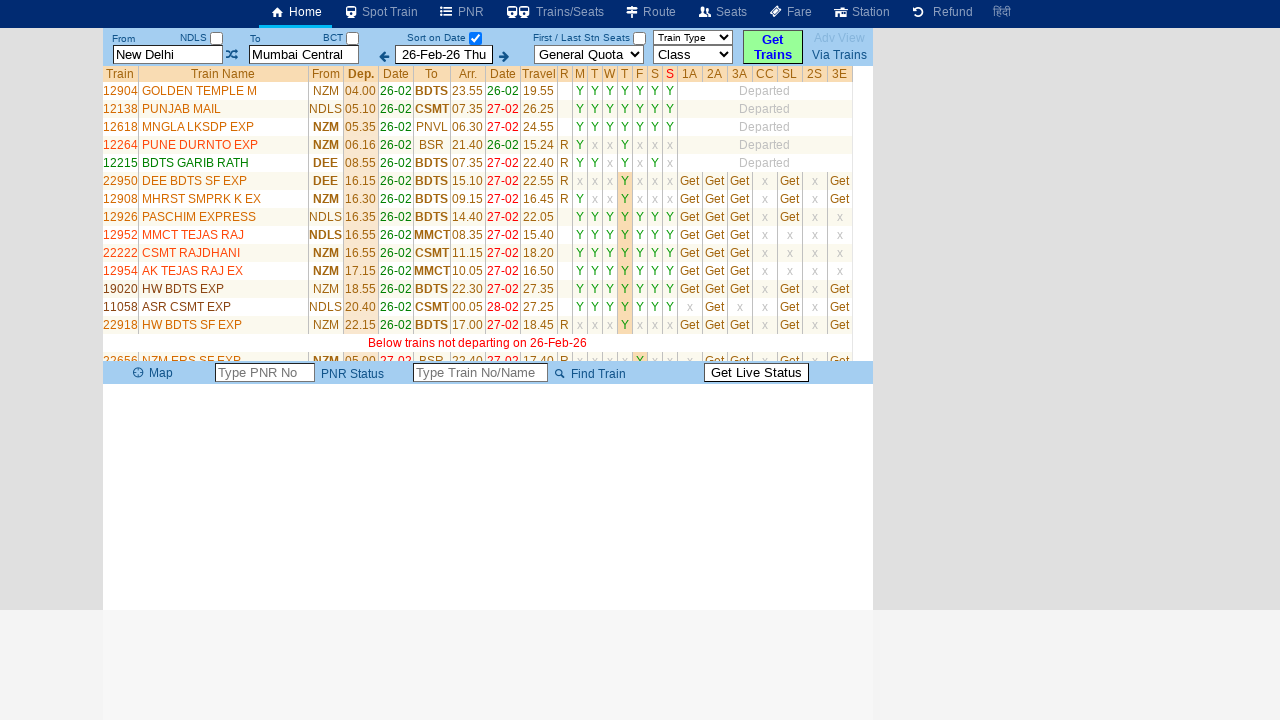

Train results table loaded successfully
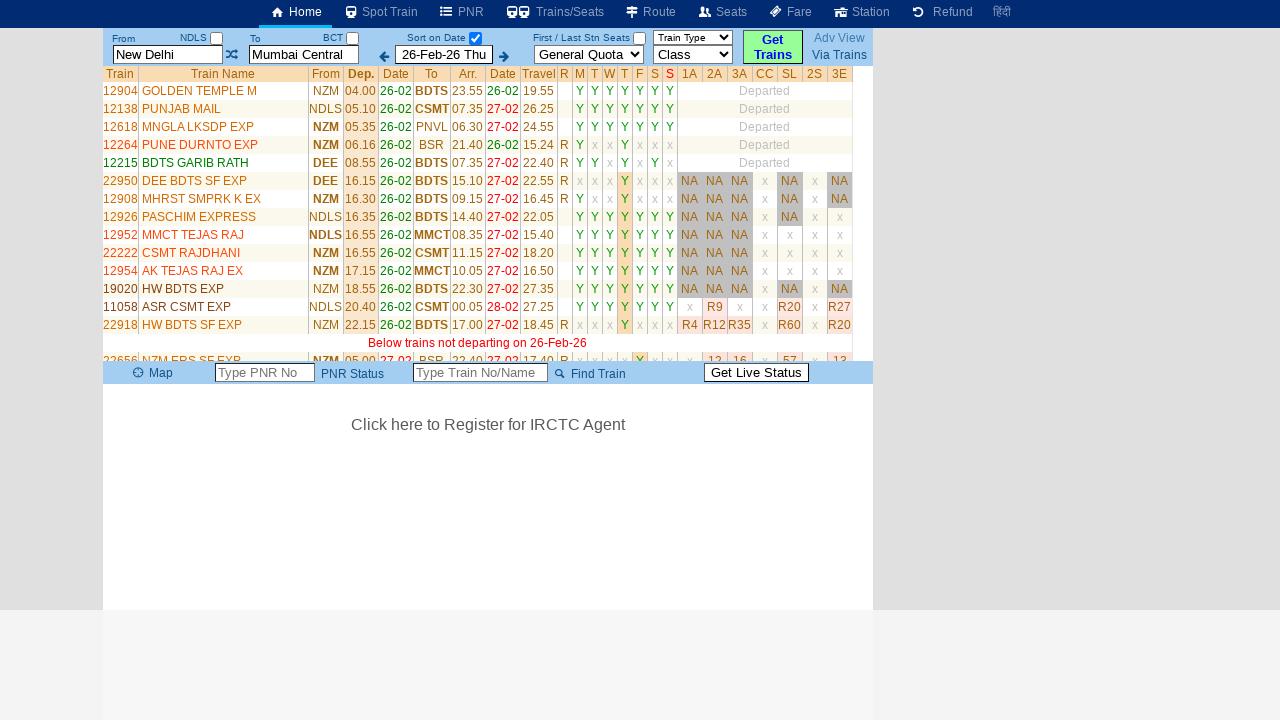

Located train results rows in table
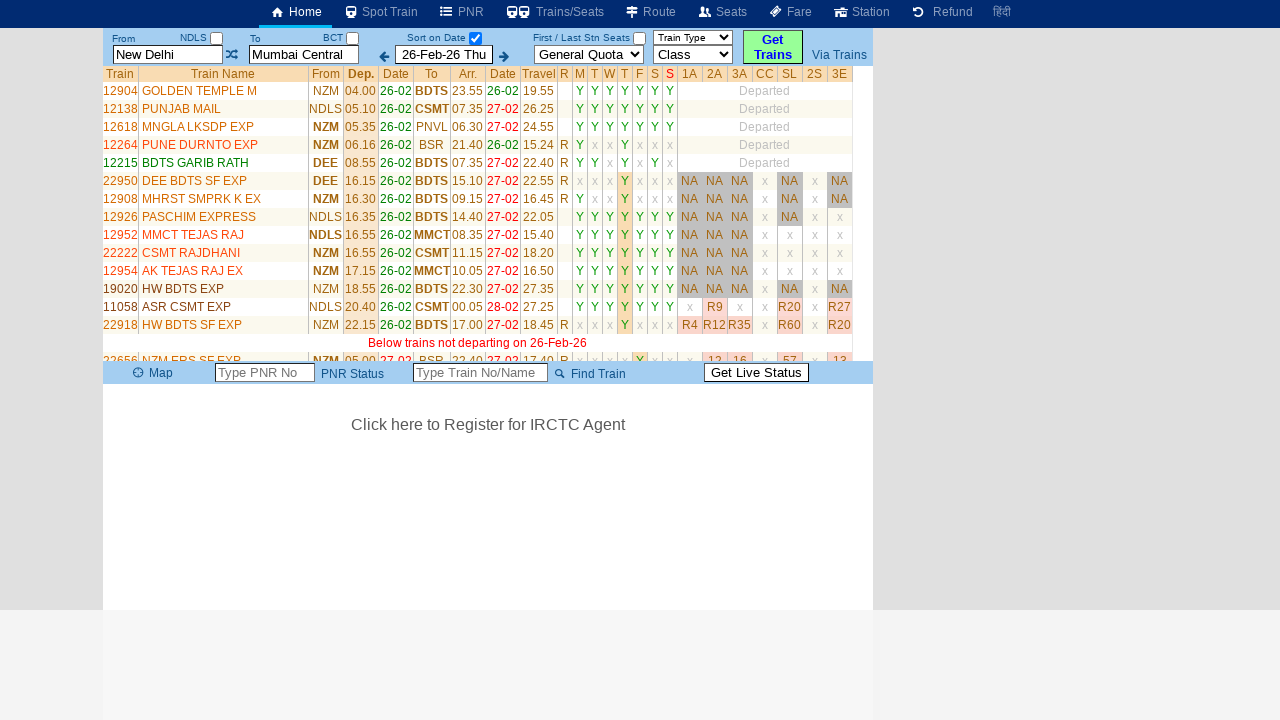

Verified that train search results are displayed with multiple rows
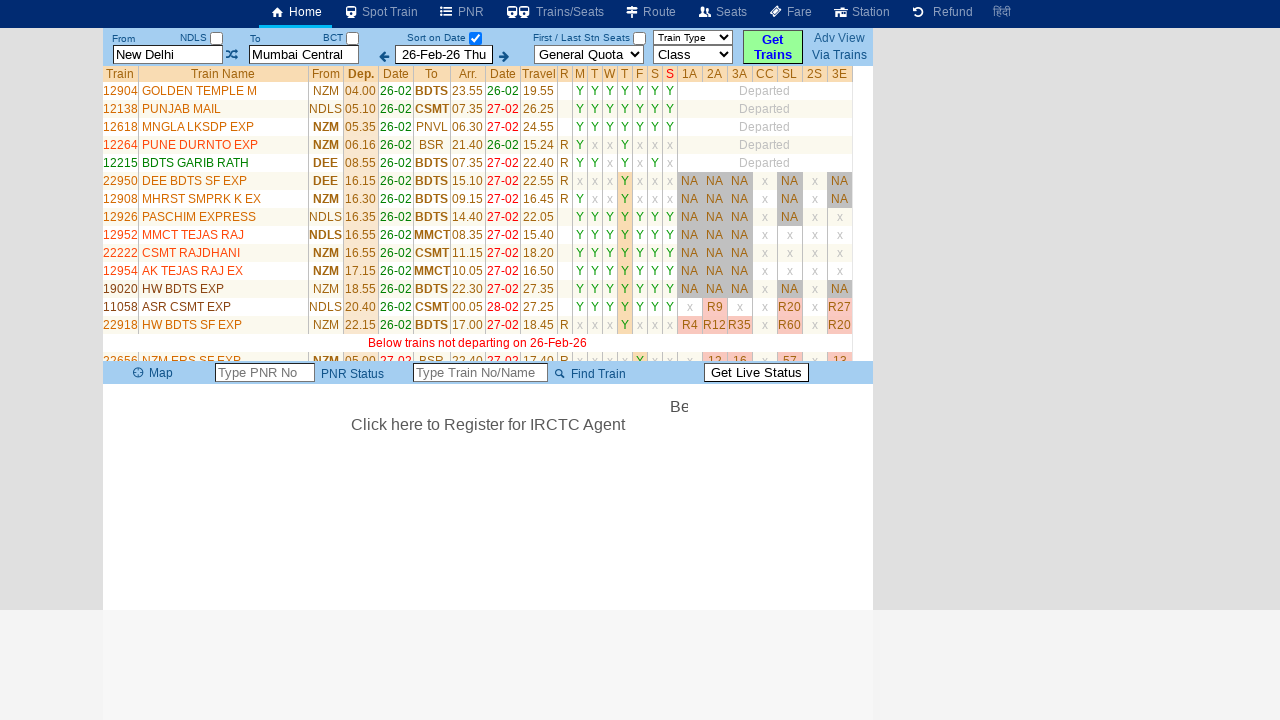

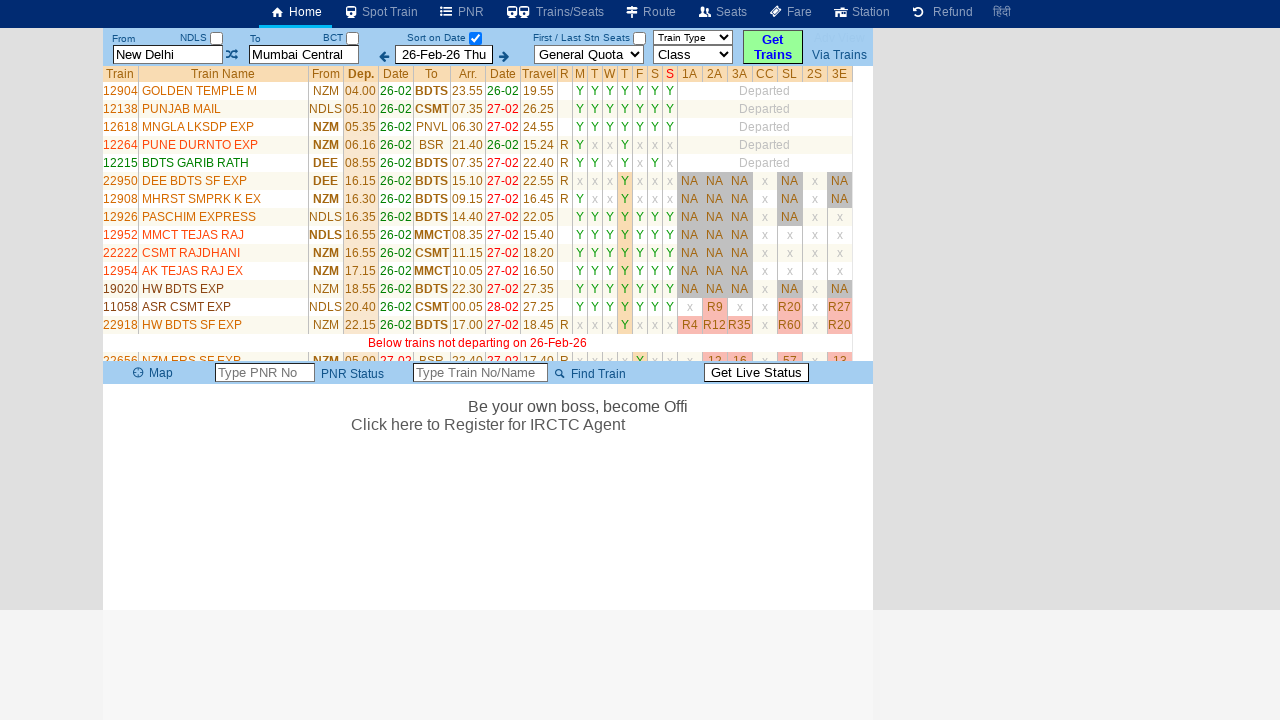